Tests a form submission on DemoQA by filling in name, email, and address fields, then verifying the output displays the submitted information

Starting URL: http://demoqa.com/text-box

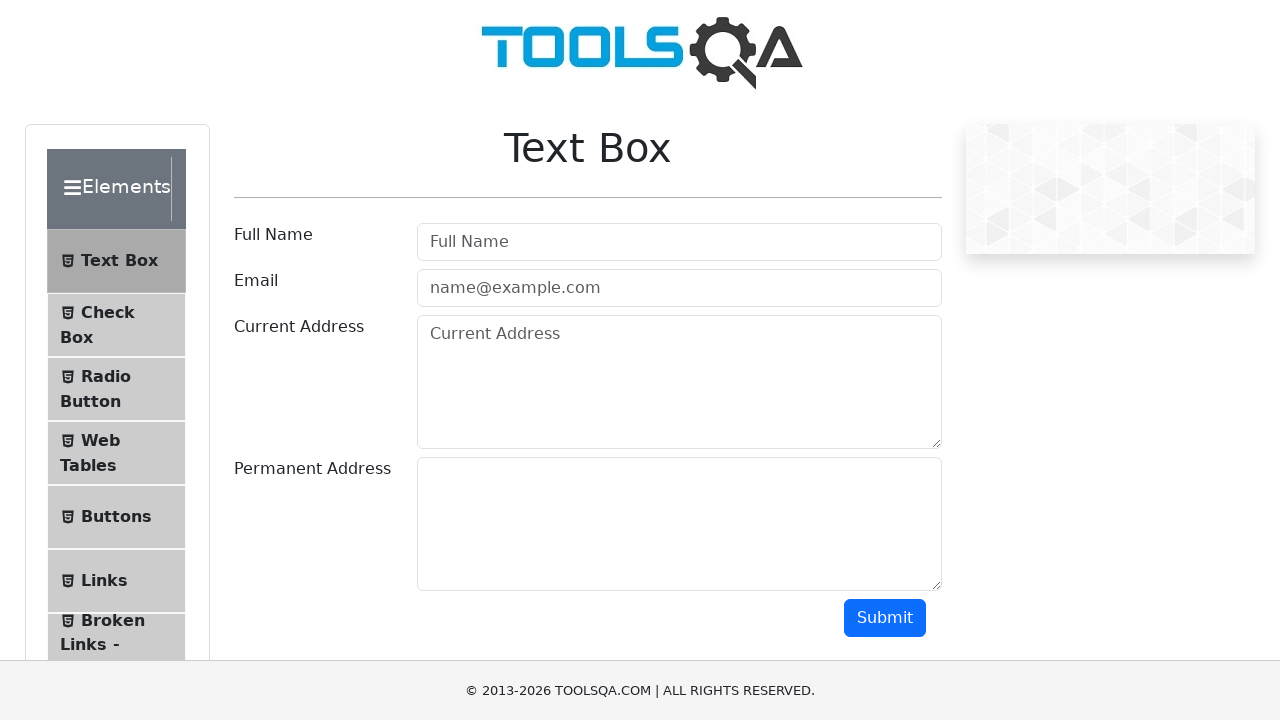

Filled username field with 'Automation' on input#userName
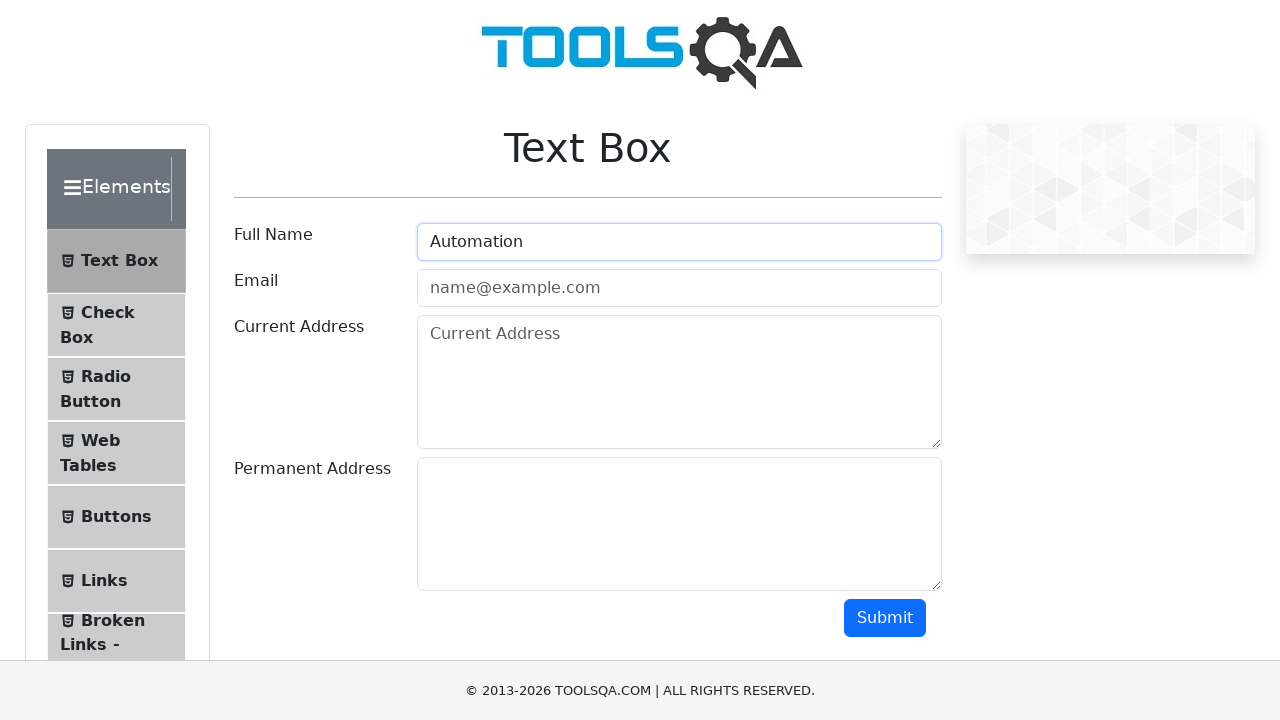

Filled email field with 'Testing@gmail.com' on input#userEmail
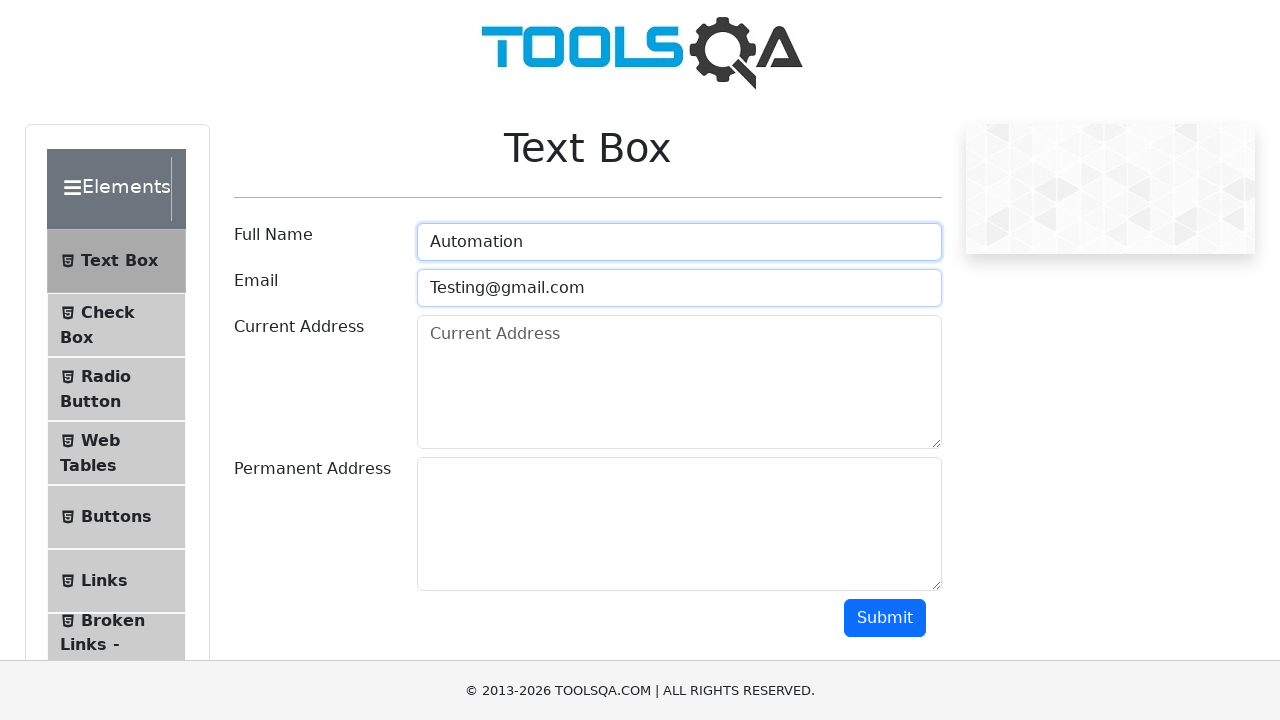

Filled current address field with 'Testing Current Address' on textarea#currentAddress
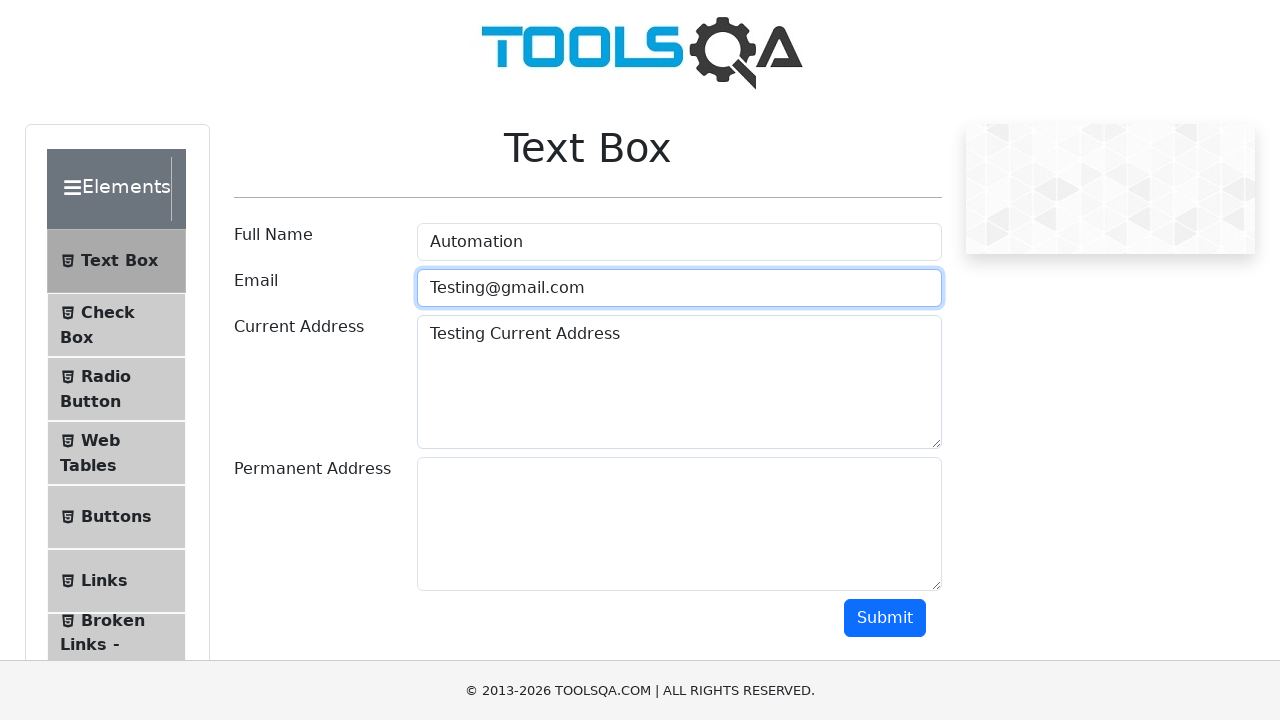

Filled permanent address field with 'Testing Current Address' on textarea#permanentAddress
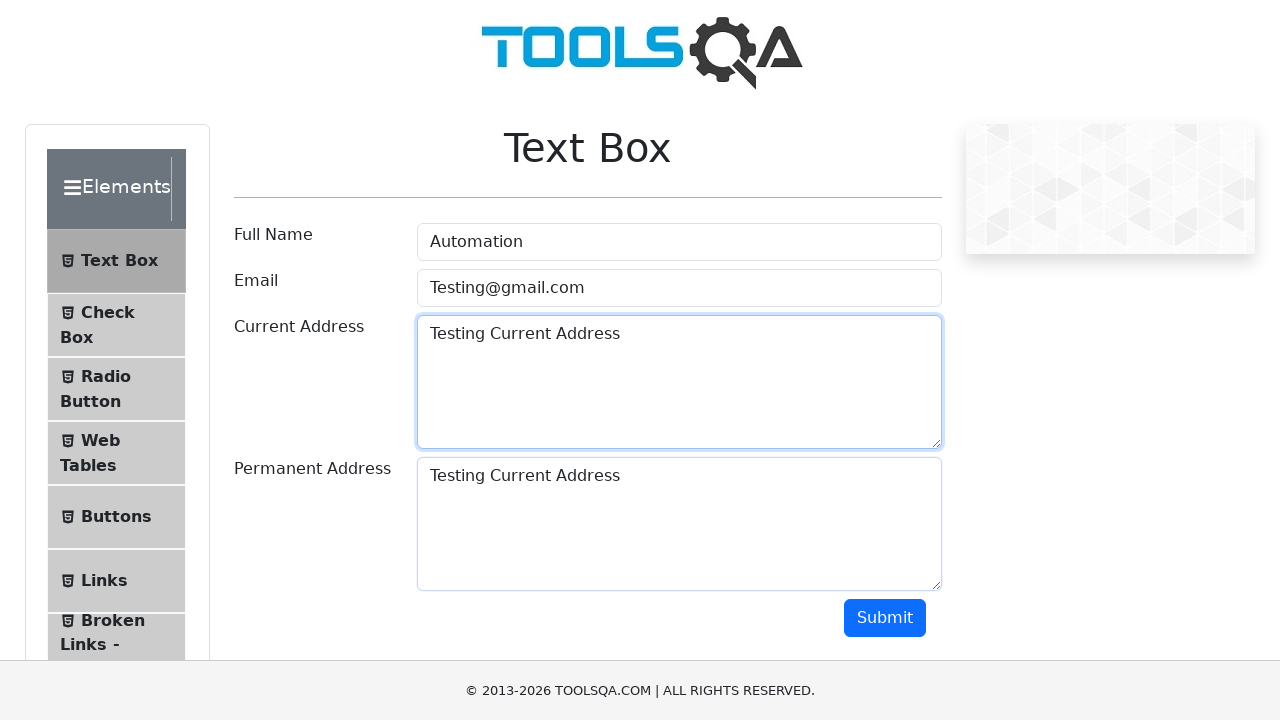

Clicked submit button to submit the form at (885, 618) on button#submit
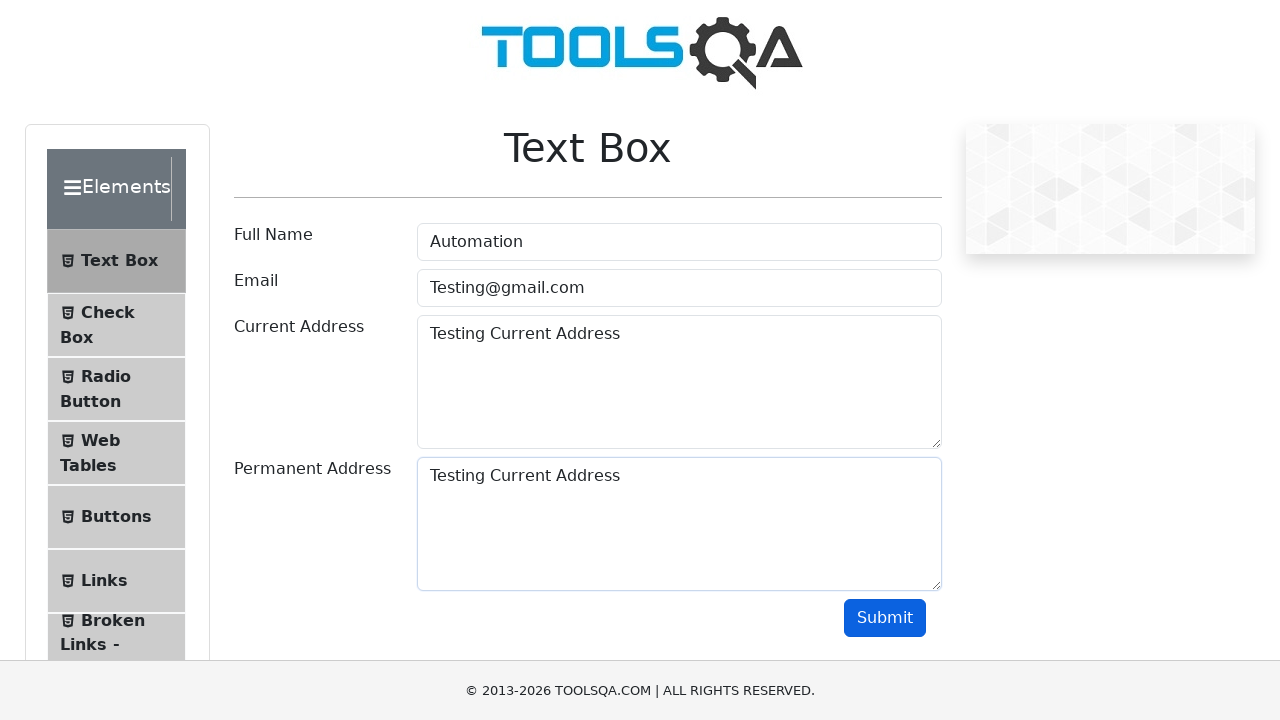

Form output section appeared on the page
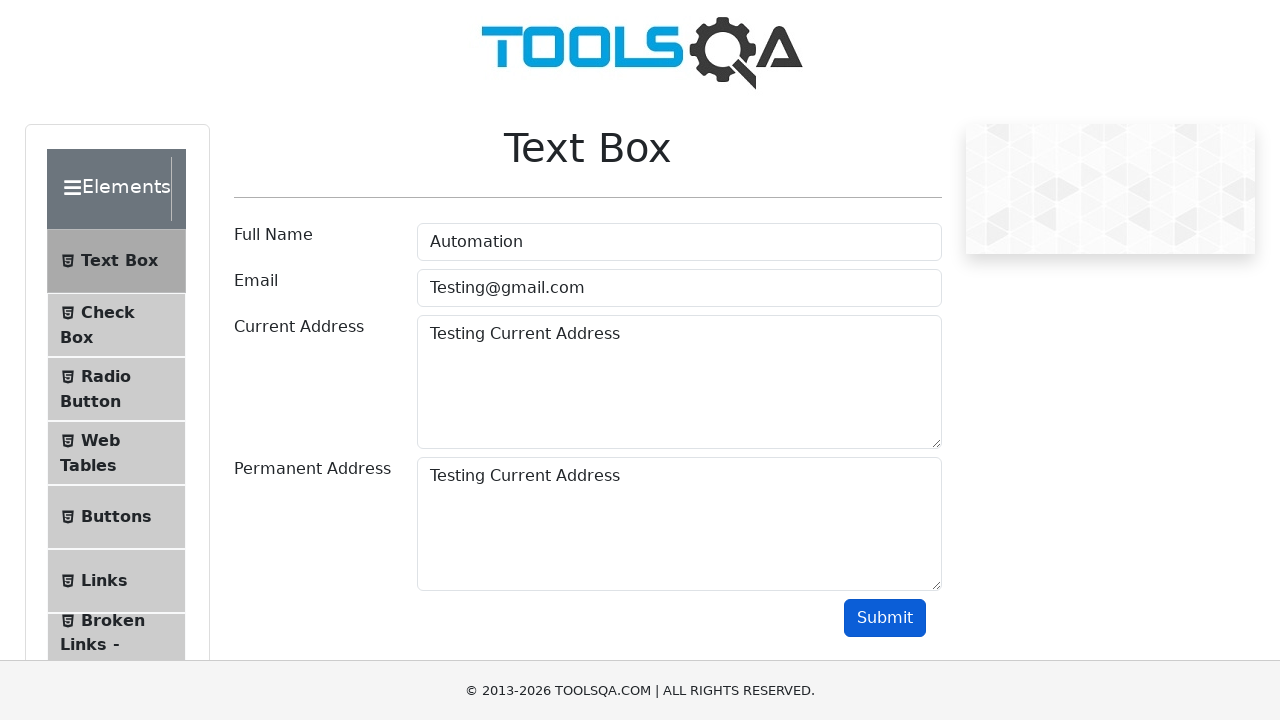

Located output name field
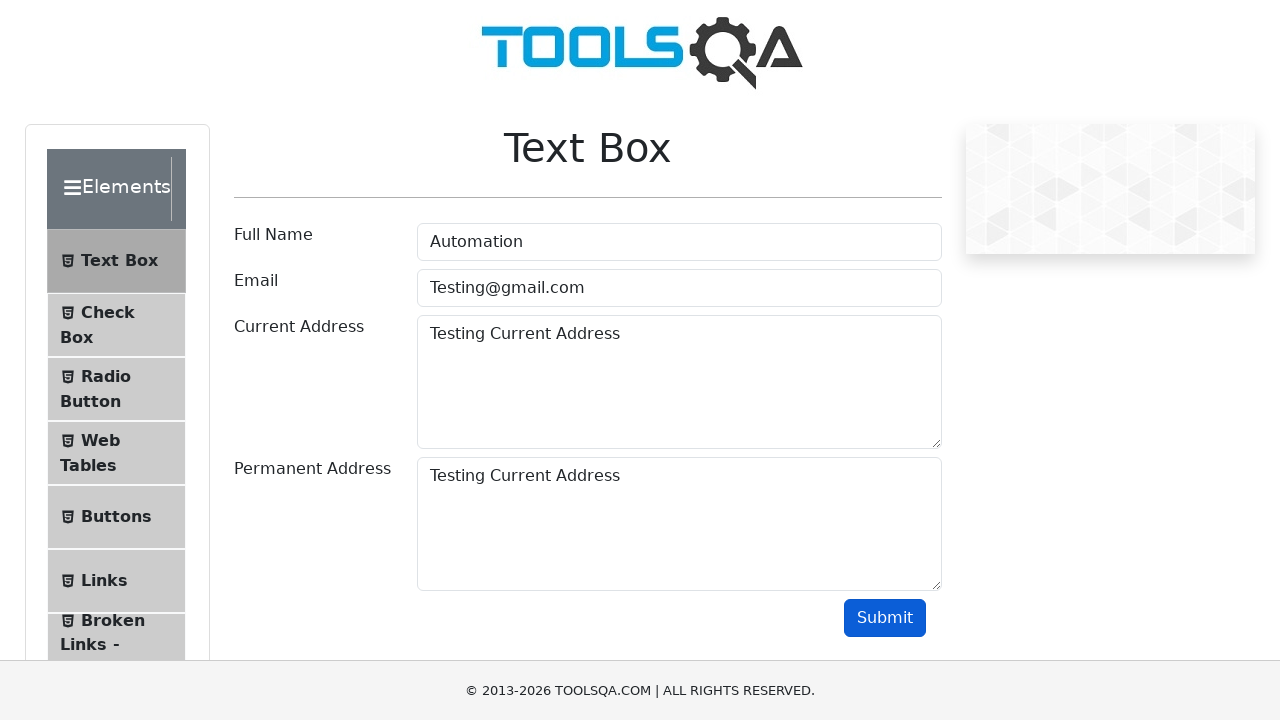

Located output email field
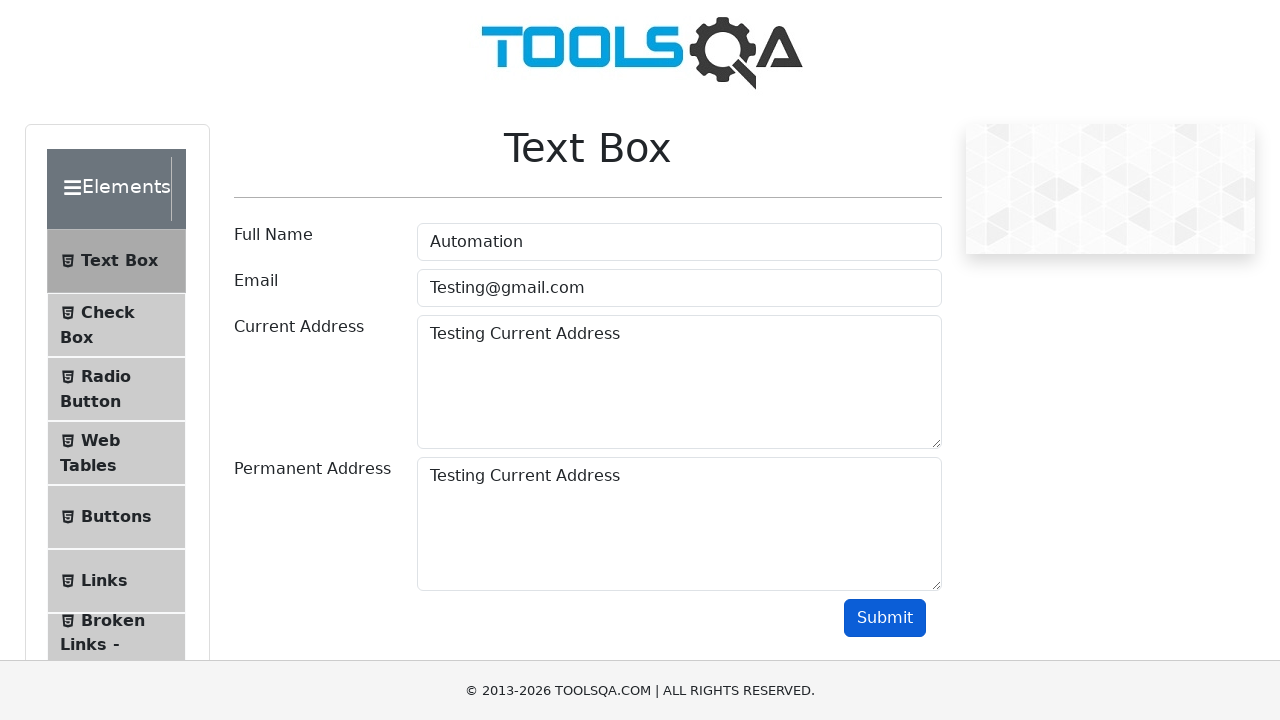

Verified output name contains 'Automation'
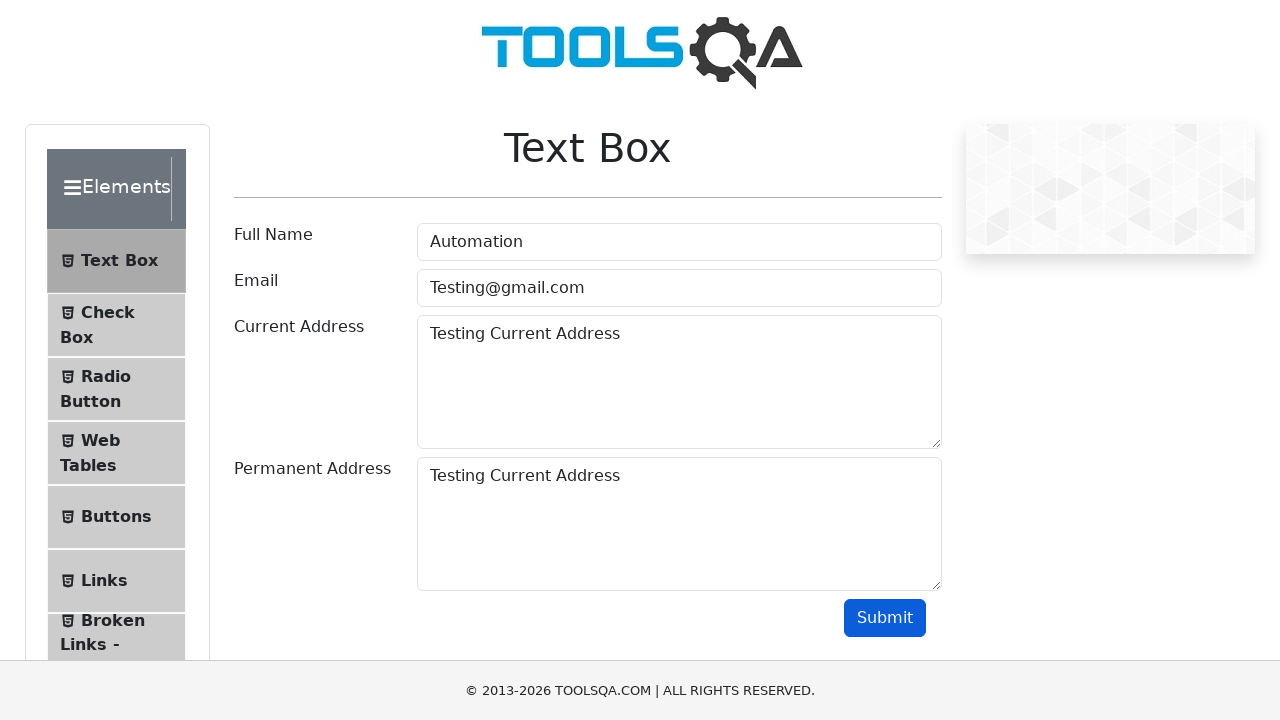

Verified output email contains 'Testing@gmail.com'
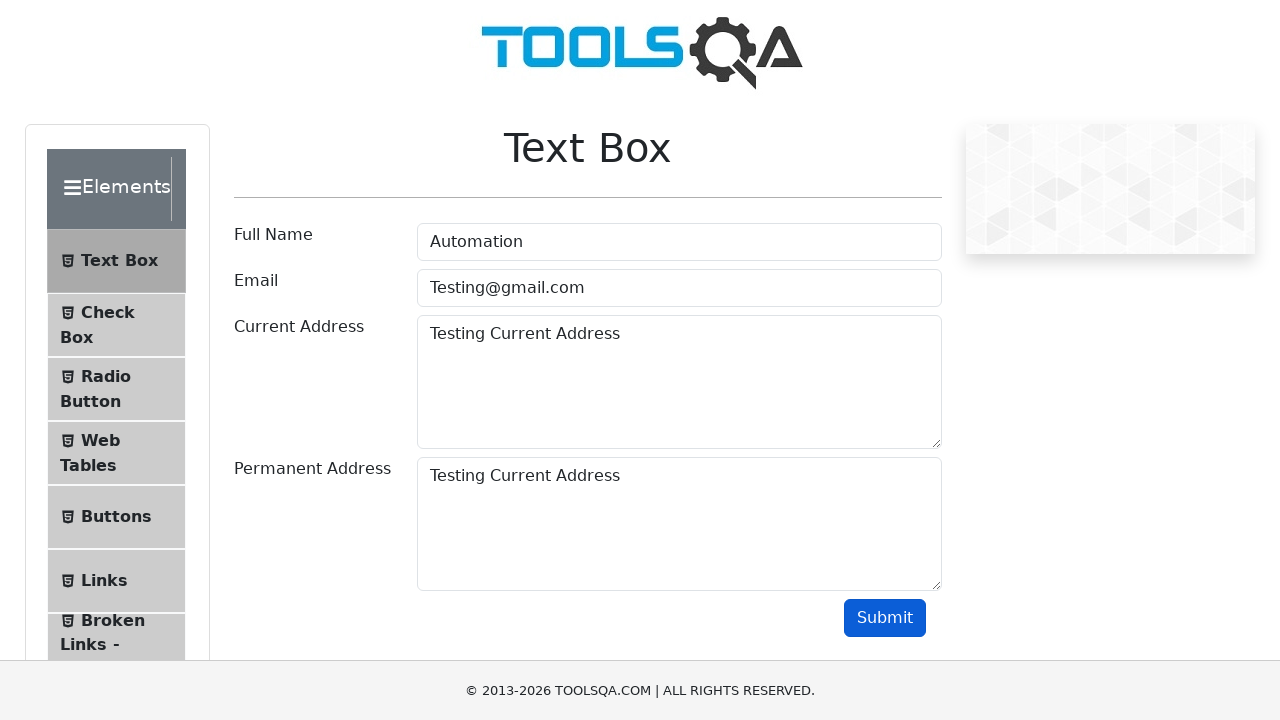

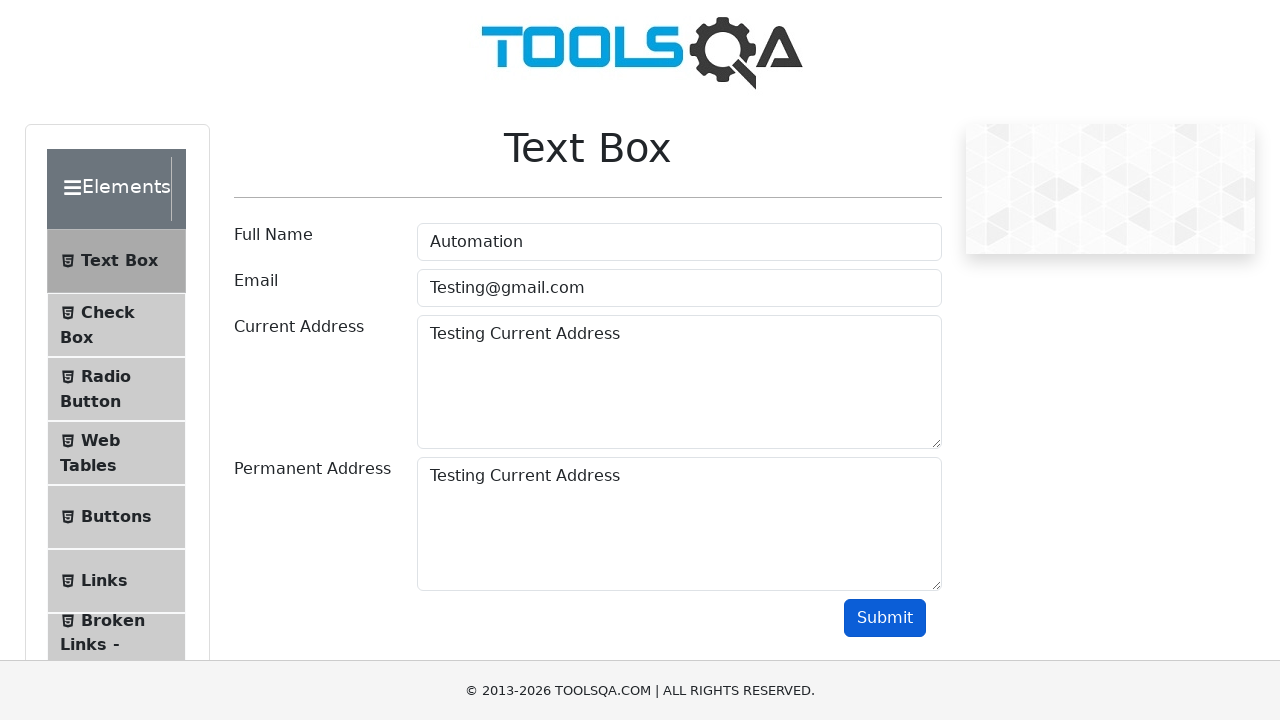